Tests the search functionality on Python.org by entering "pycon" in the search box and submitting the search form, then verifying that results are found.

Starting URL: http://www.python.org

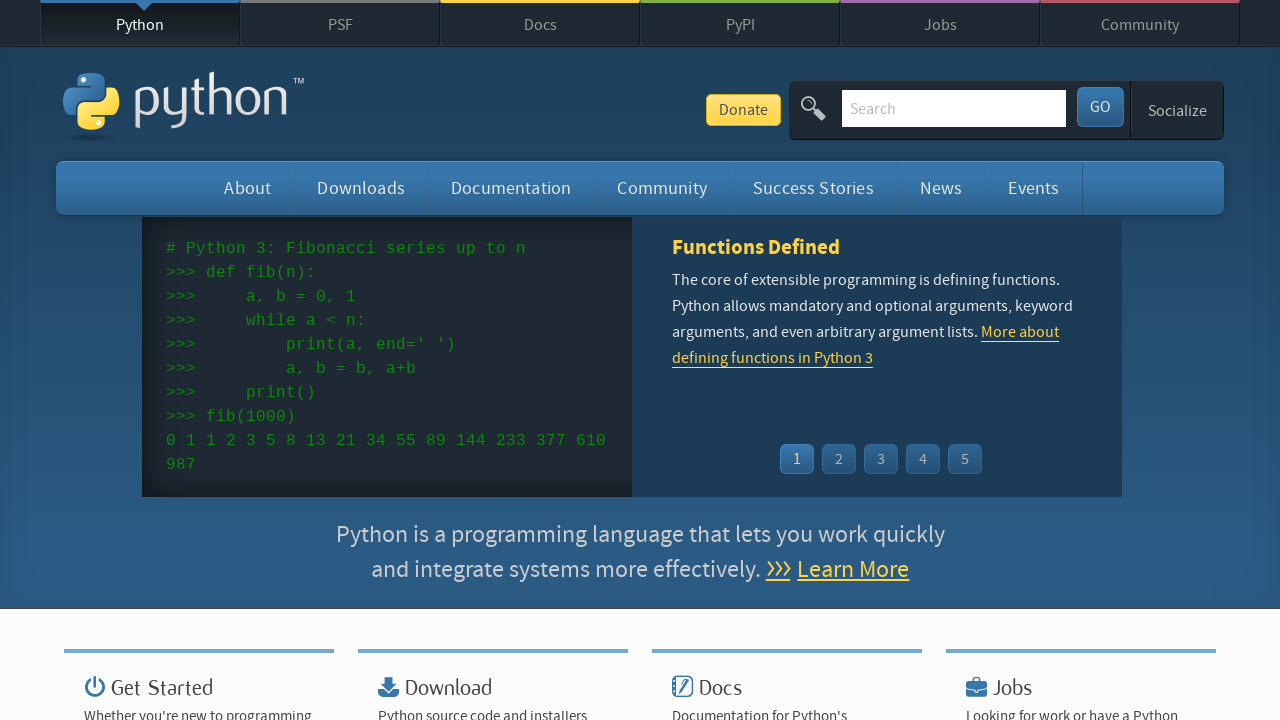

Filled search box with 'pycon' on input[name='q']
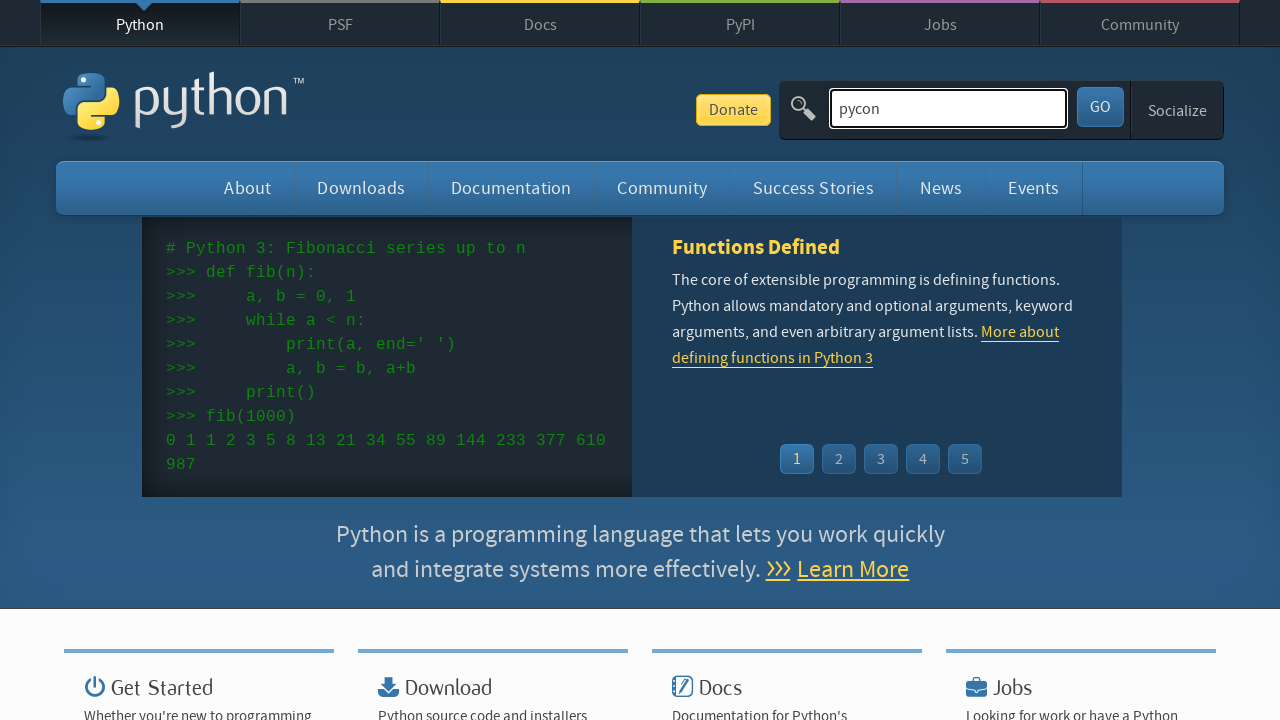

Pressed Enter to submit search form on input[name='q']
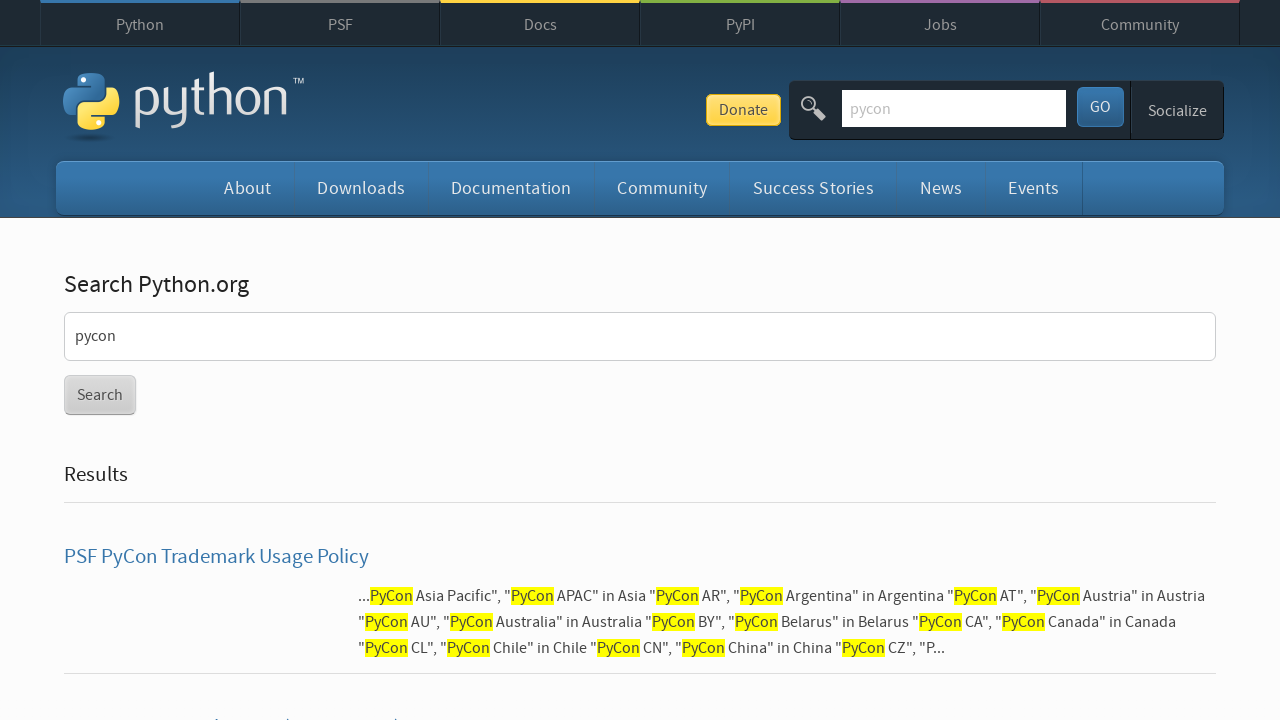

Search results page loaded
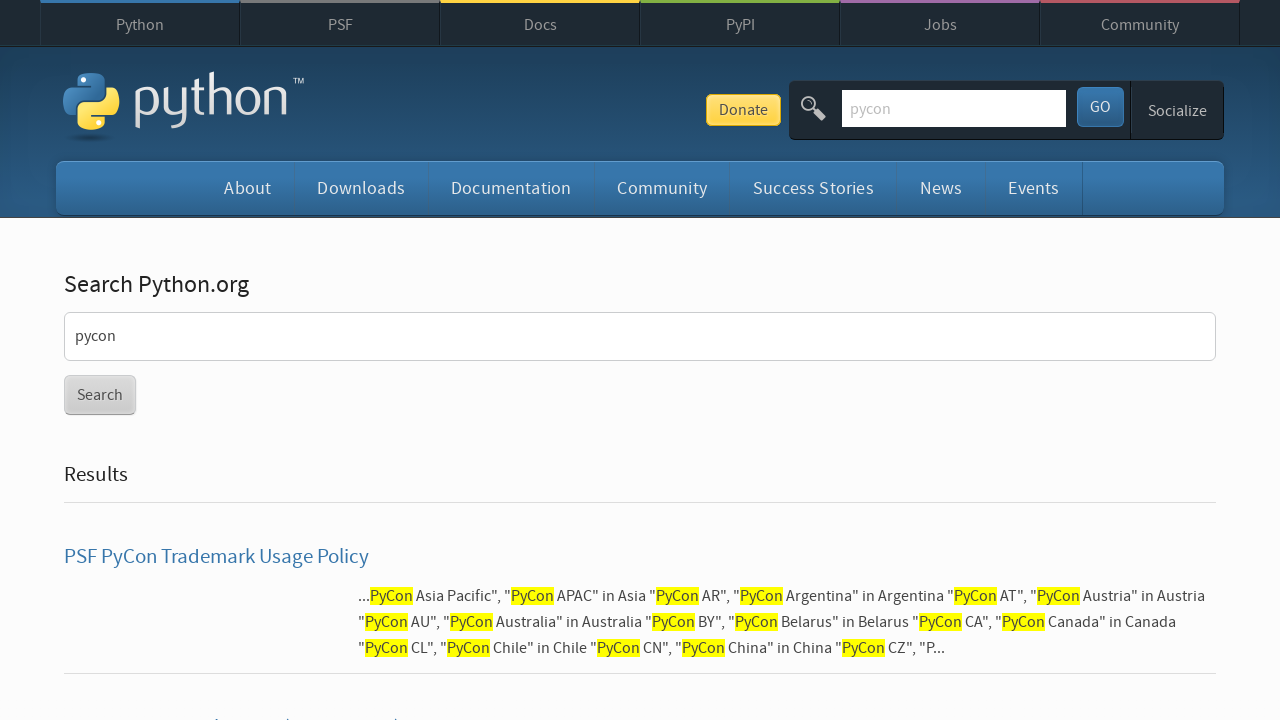

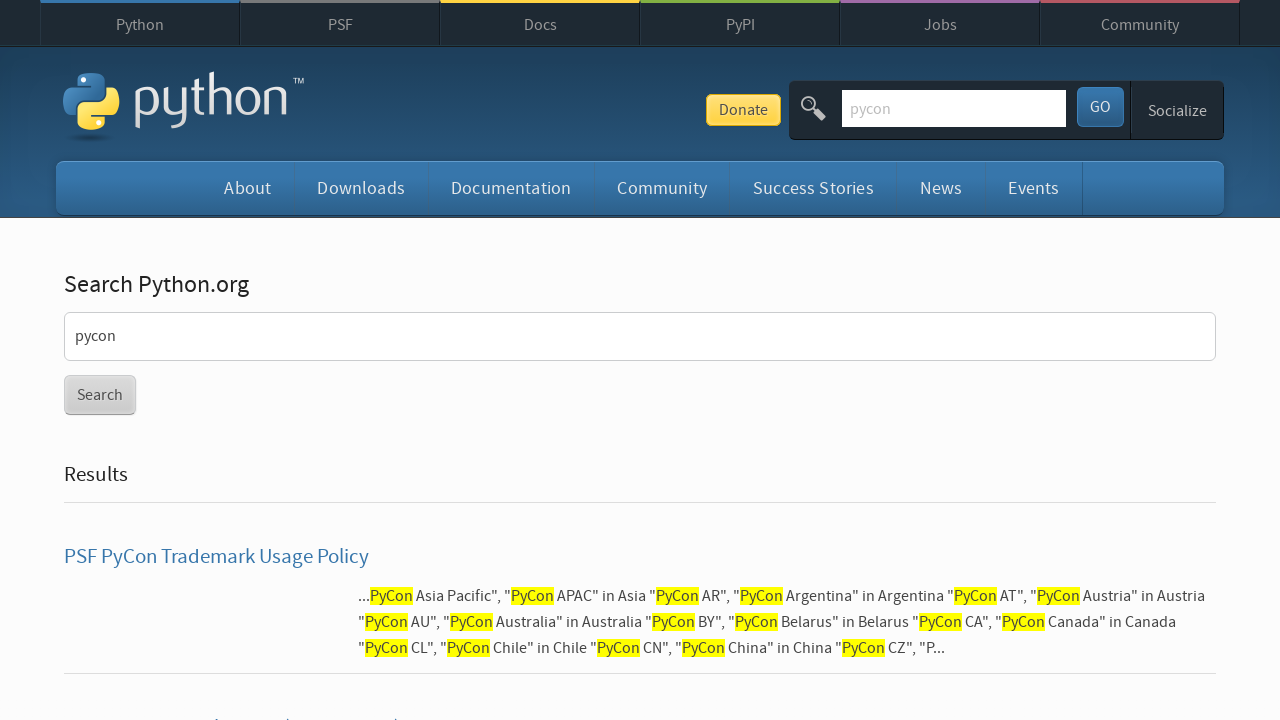